Tests page scrolling functionality by scrolling down and then up on the alerts page

Starting URL: https://demoqa.com/alerts

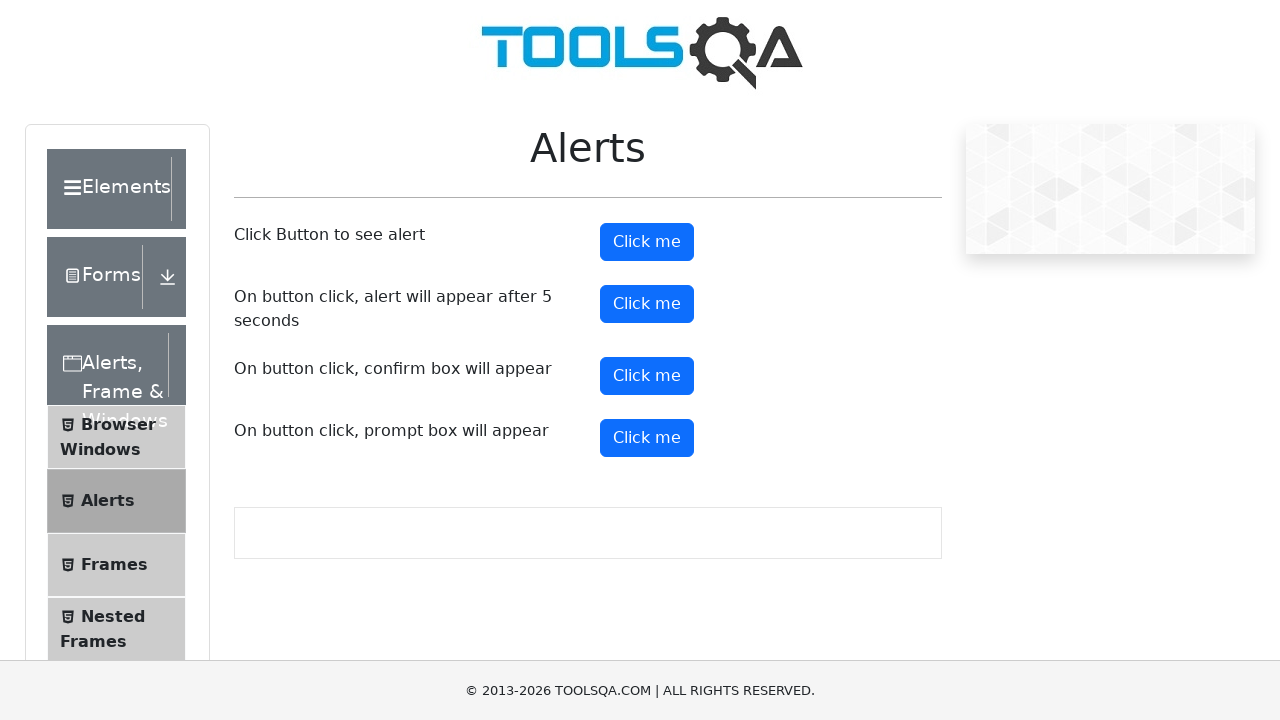

Scrolled down by 420 pixels on alerts page
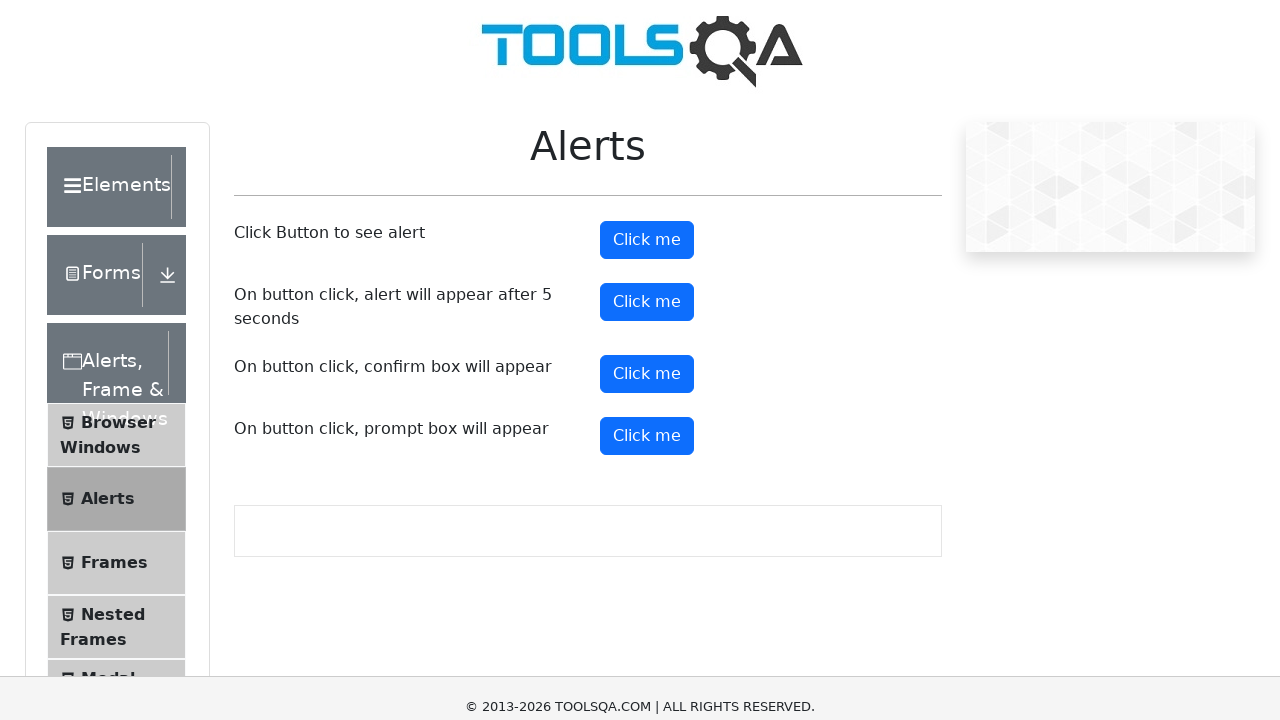

Waited 3 seconds for scroll animation to complete
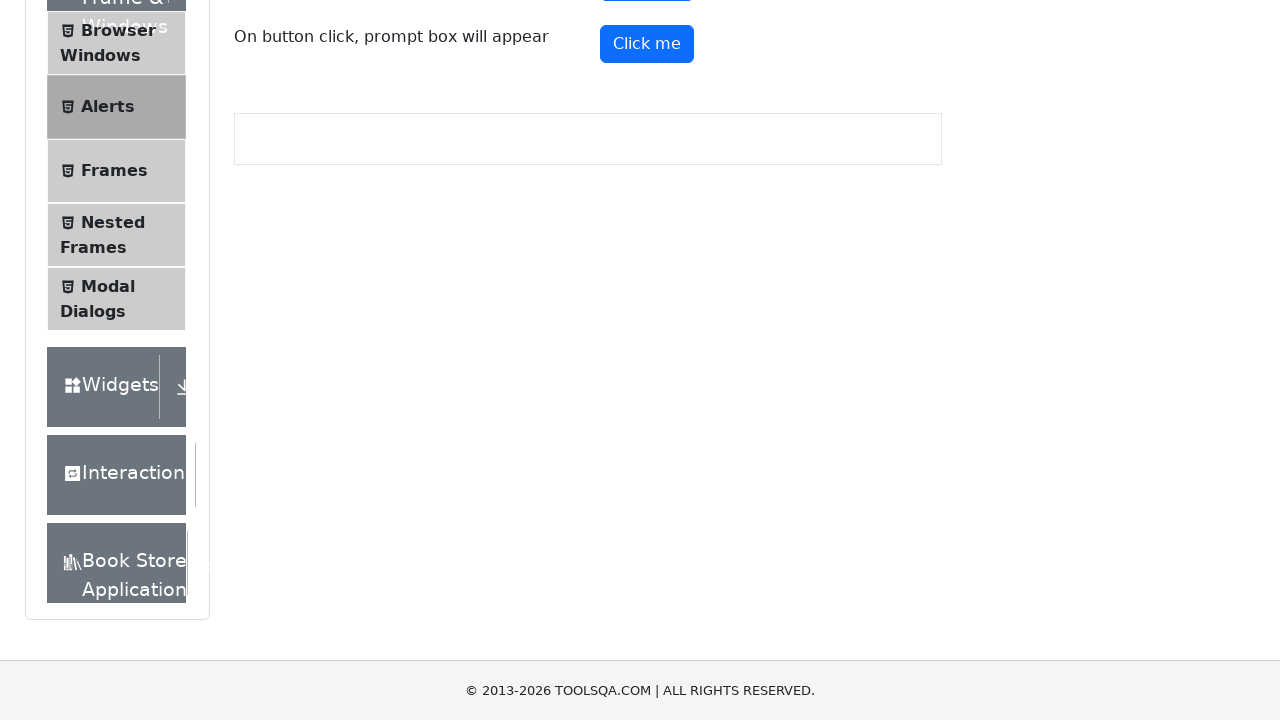

Scrolled up by 70 pixels on alerts page
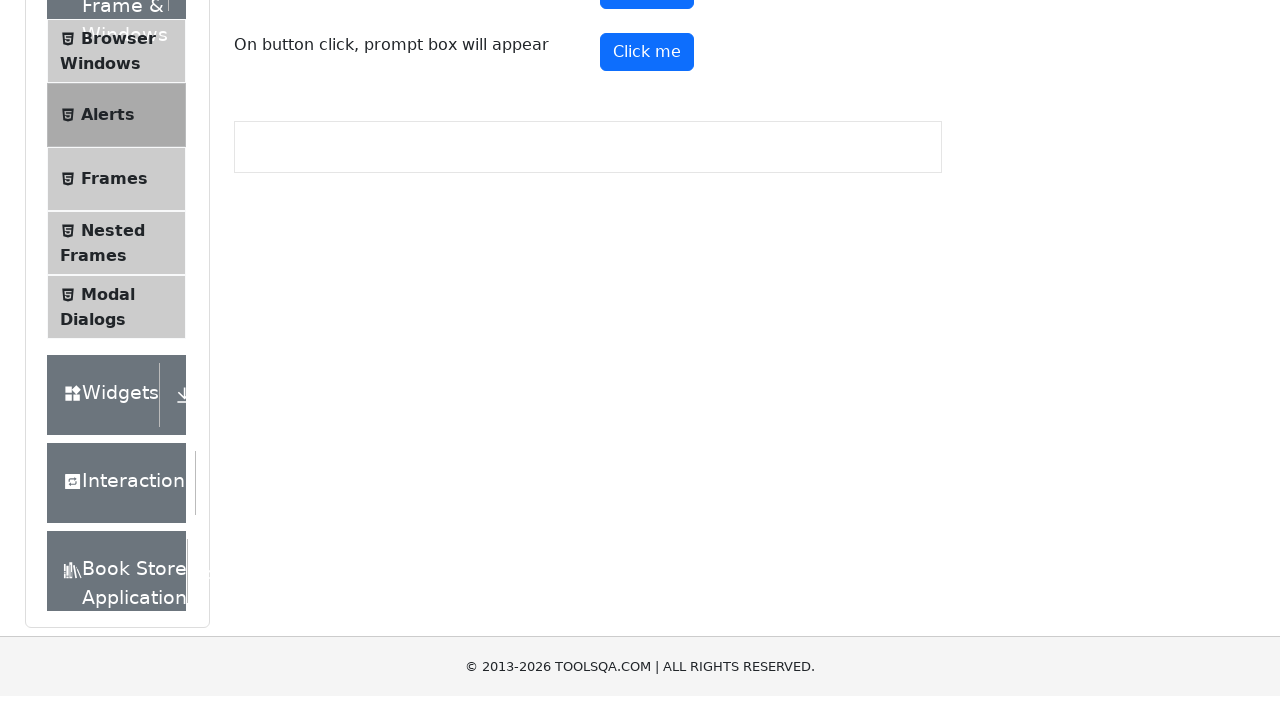

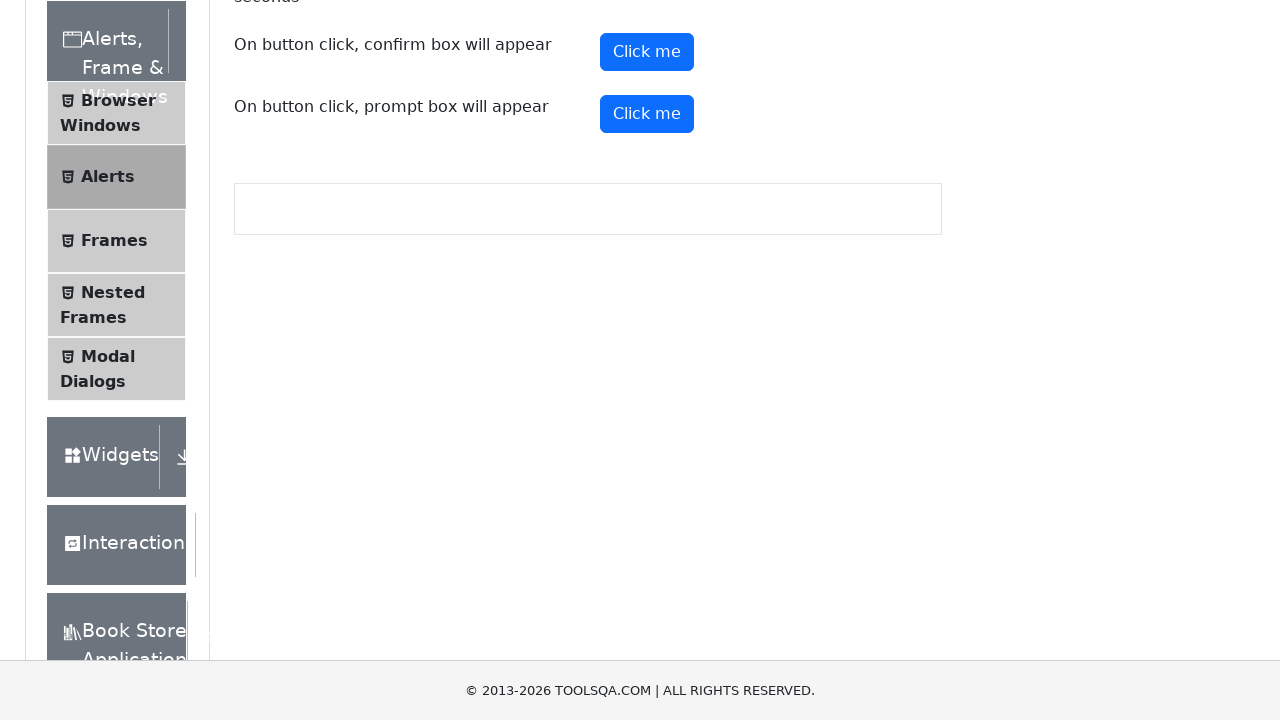